Tests that the GitHub repository link in the navbar opens a new tab to the correct GitHub URL

Starting URL: https://playwright.dev/

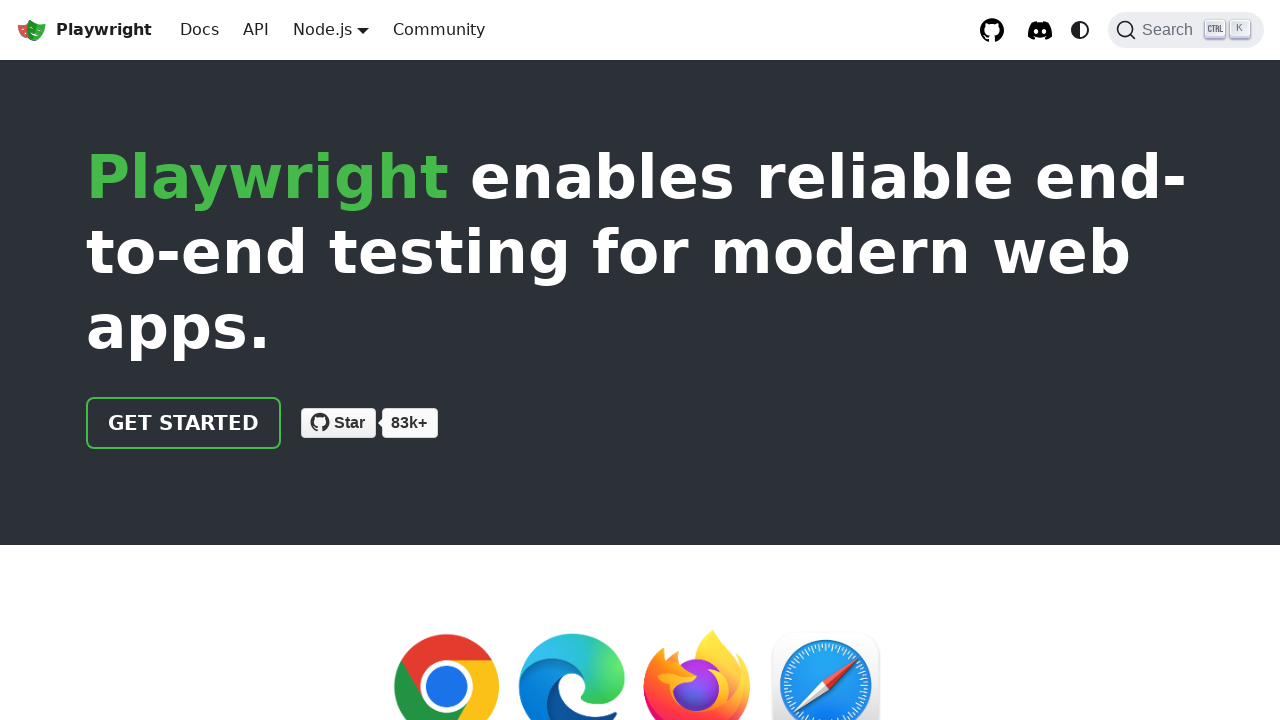

Clicked GitHub repository link in navbar at (992, 30) on internal:role=link[name="GitHub repository"i]
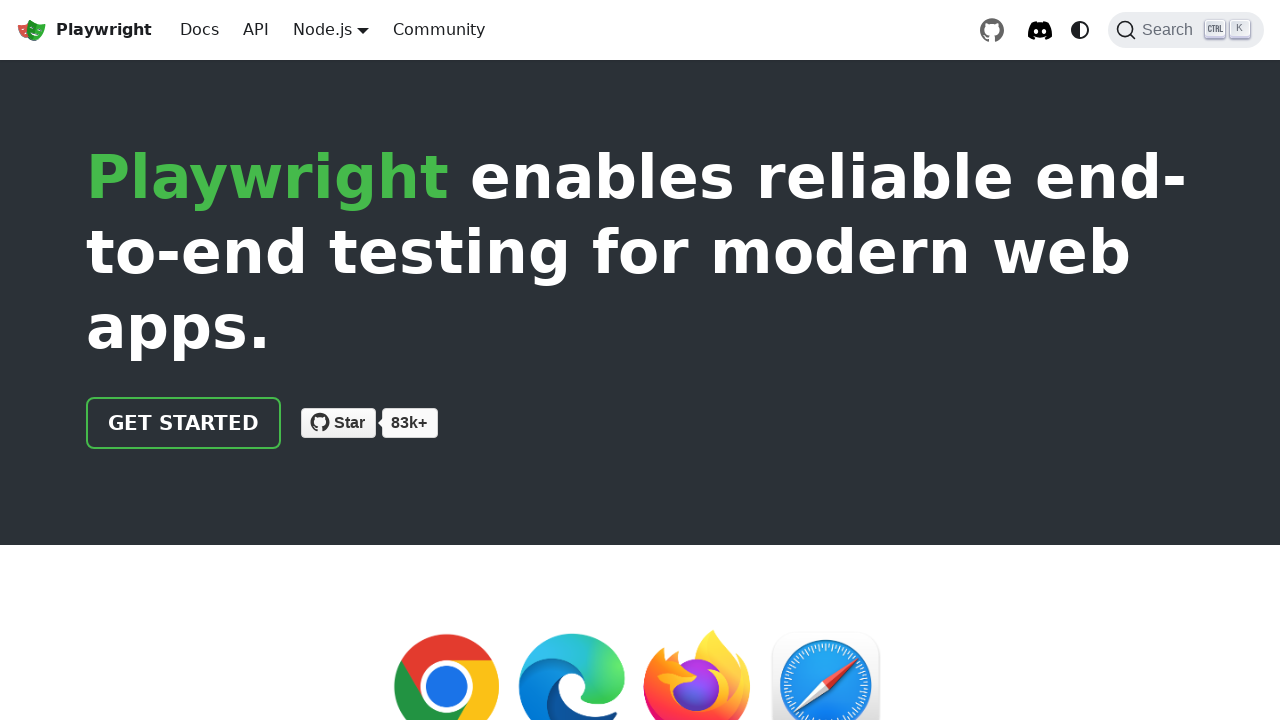

New tab opened from GitHub link click
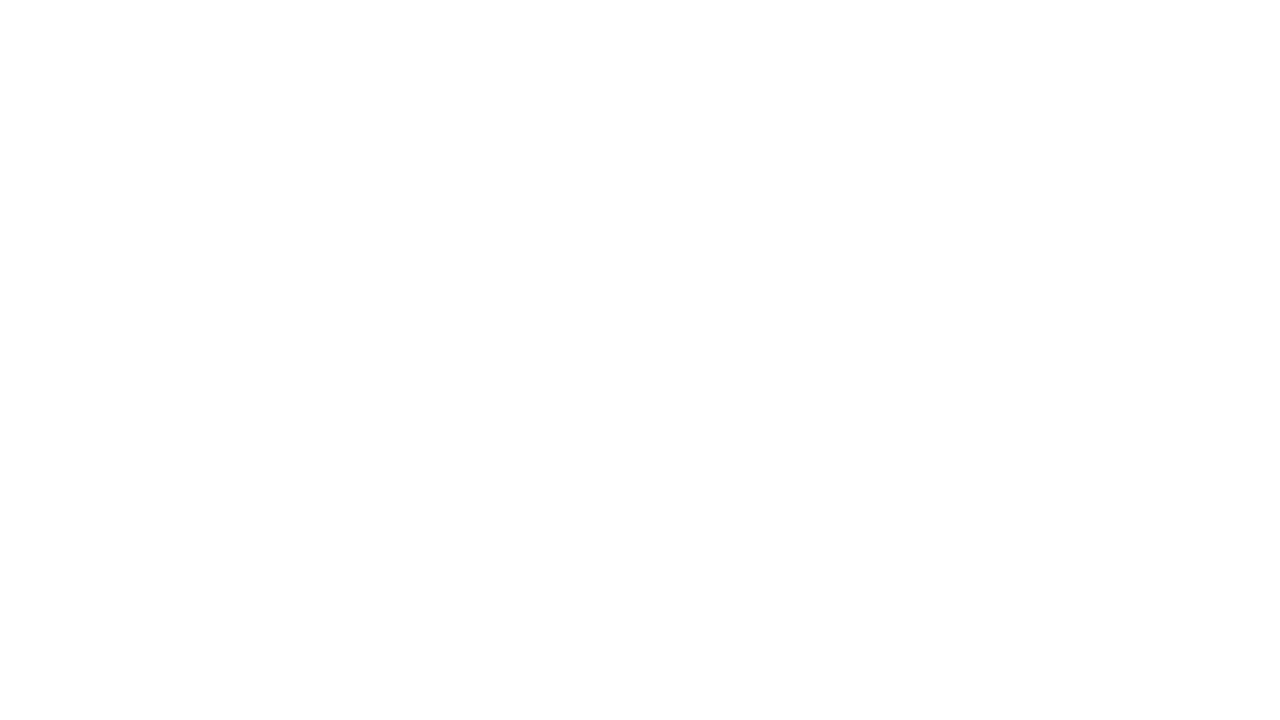

New tab finished loading
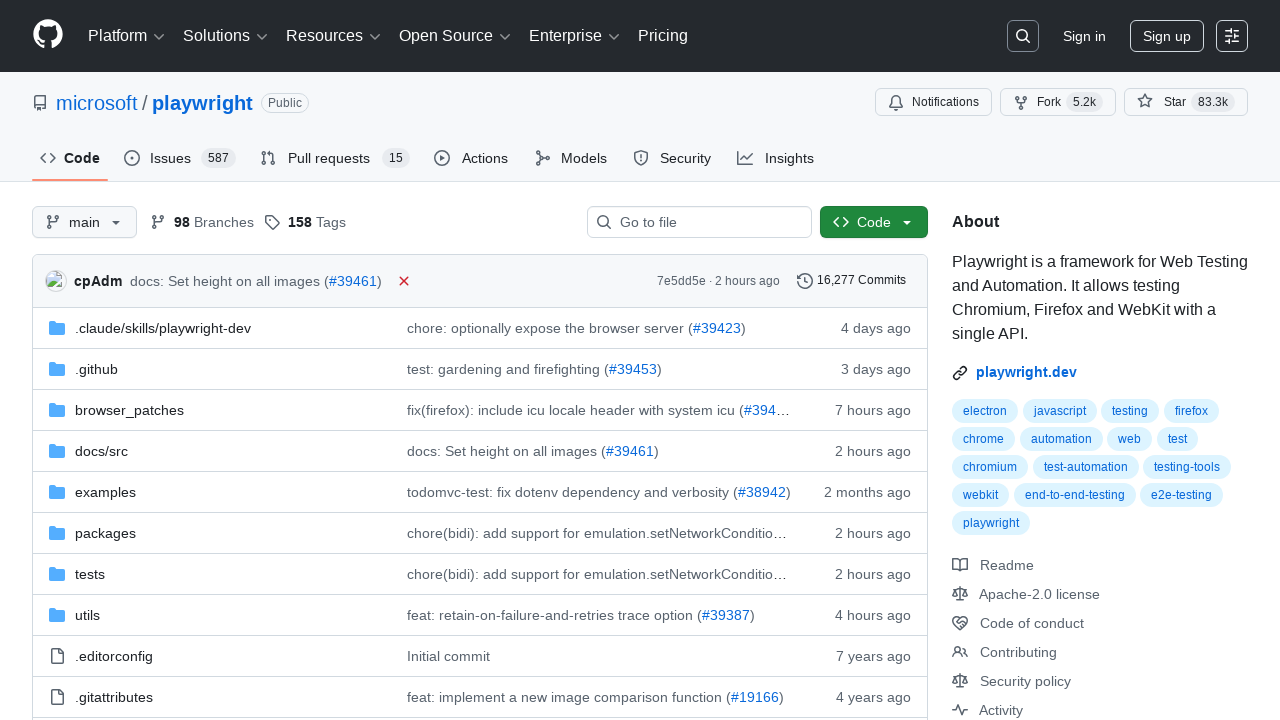

Verified new tab navigated to https://github.com/microsoft/playwright
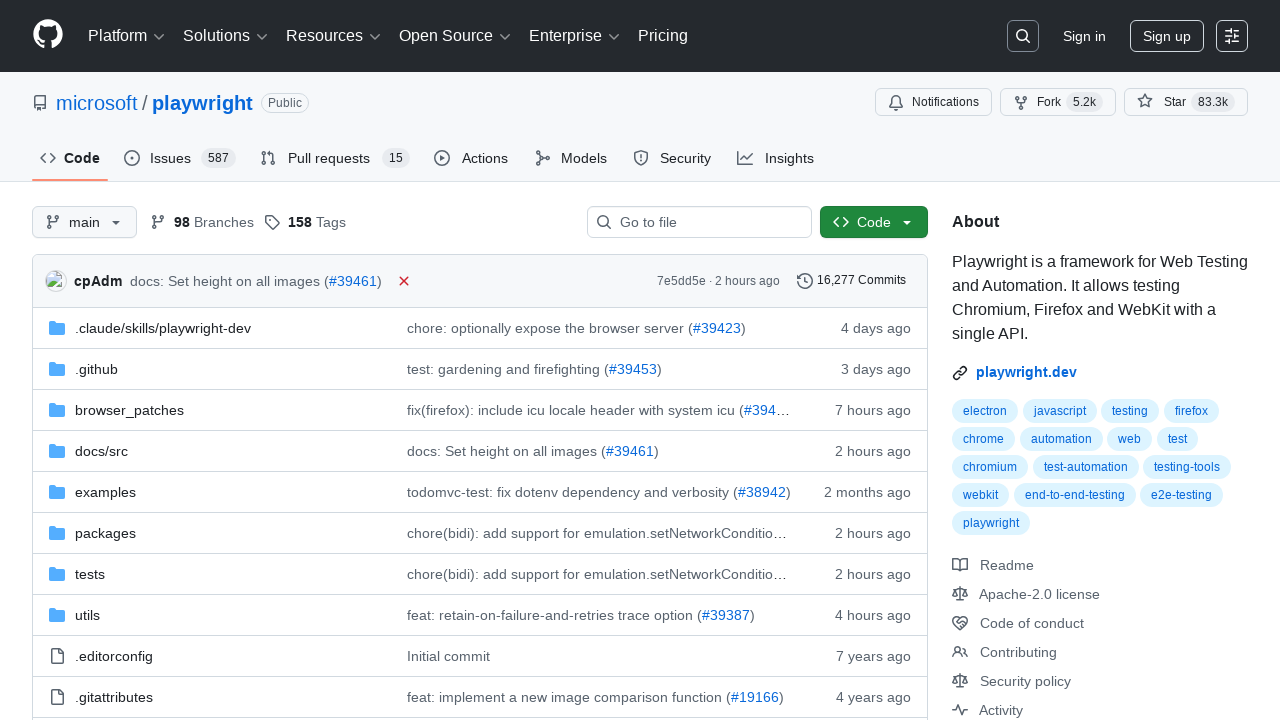

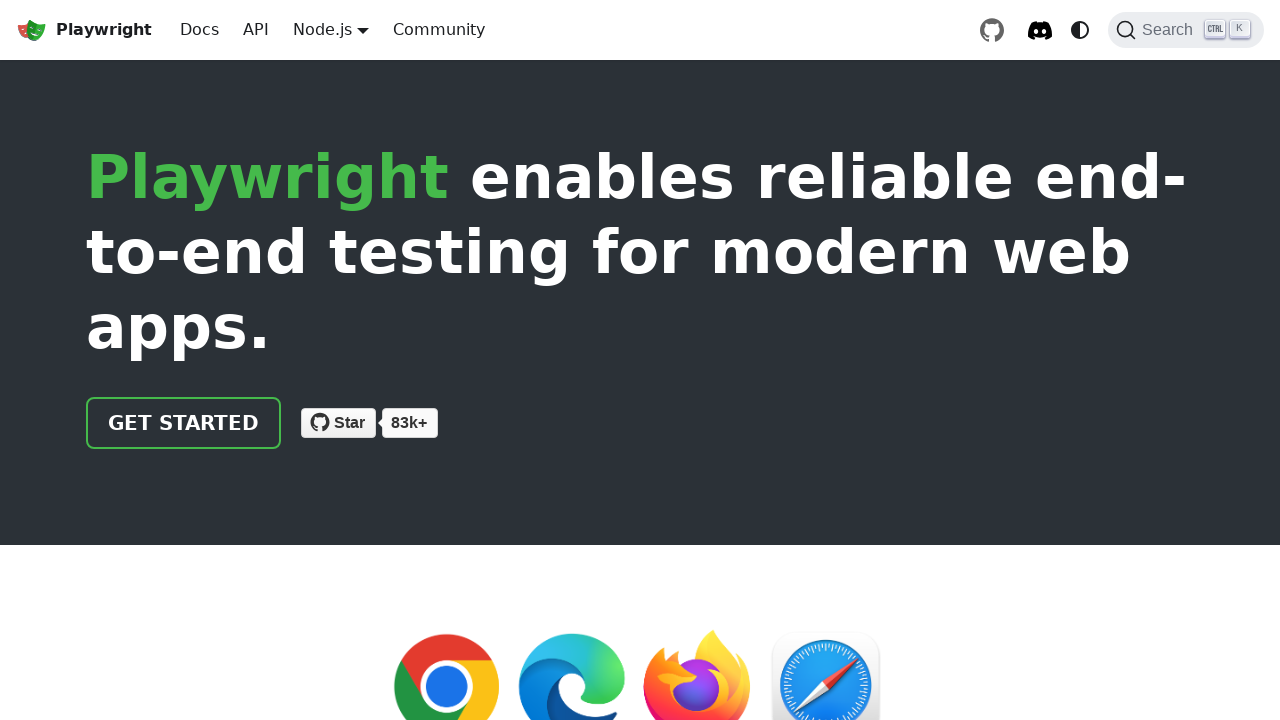